Tests dynamic properties page by verifying a button remains disabled within 4 seconds

Starting URL: https://demoqa.com/elements

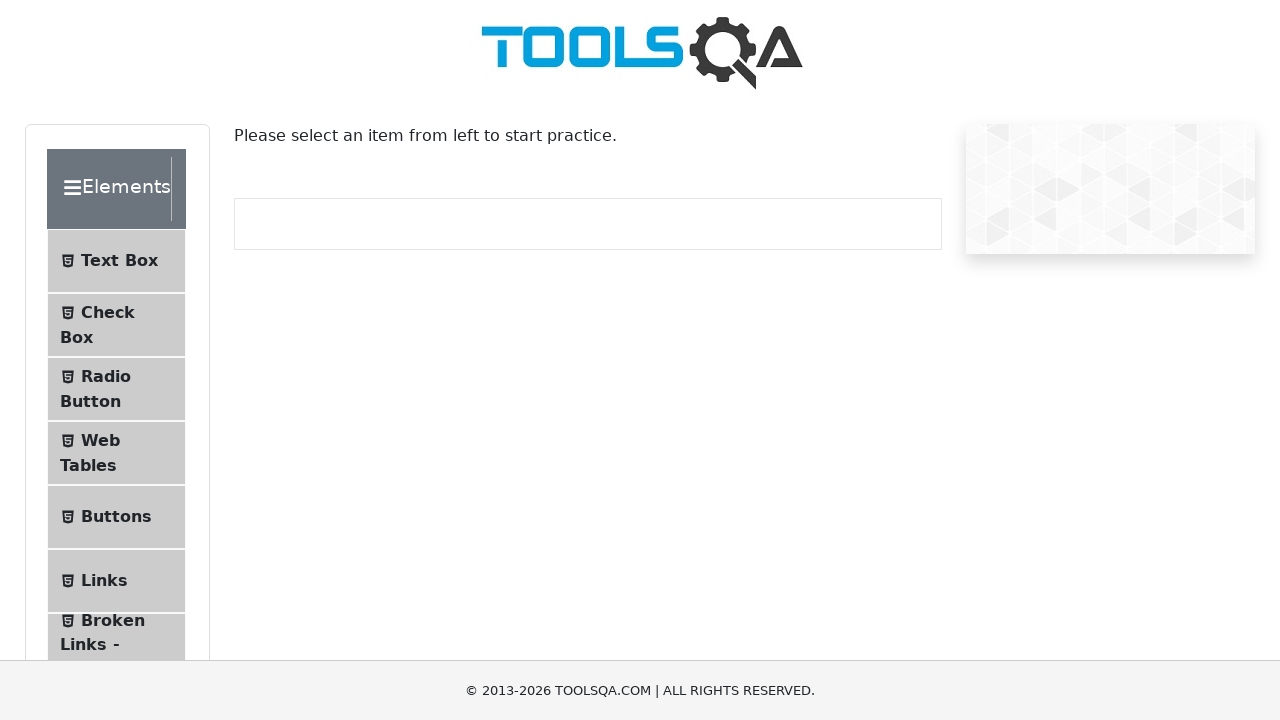

Scrolled down 250 pixels to view more elements
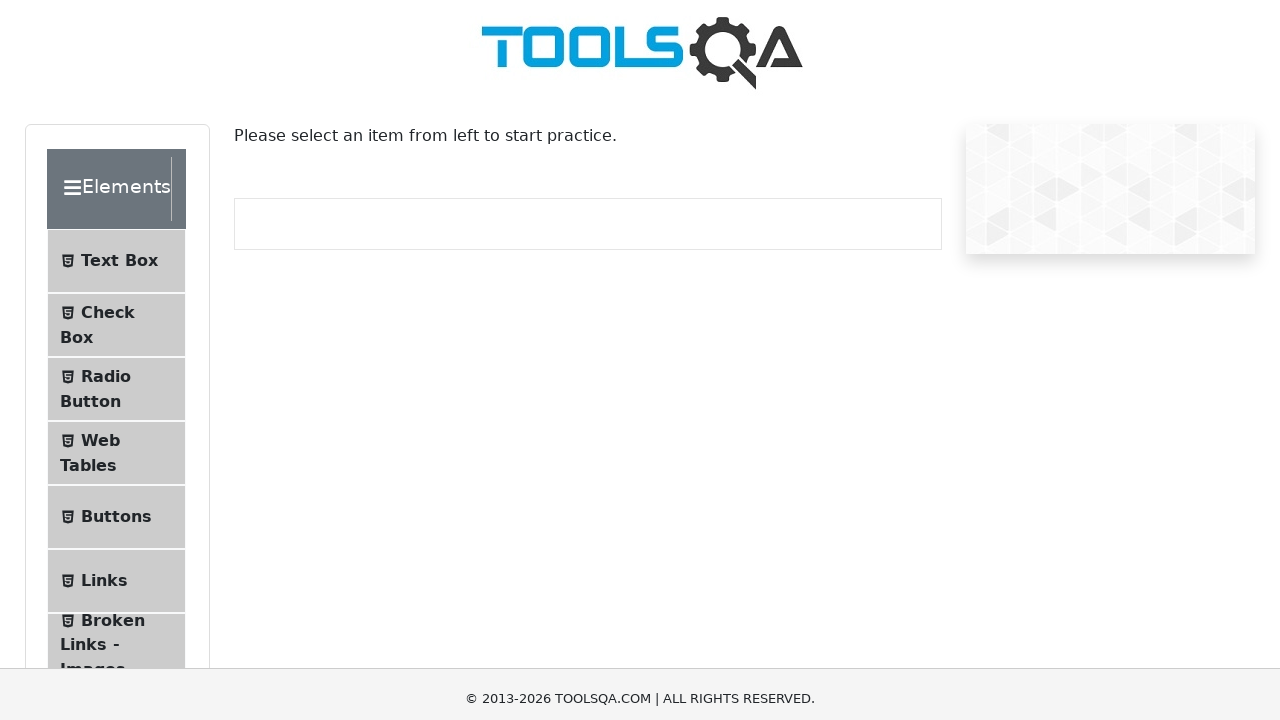

Clicked on Dynamic Properties menu item at (119, 510) on text=Dynamic Properties
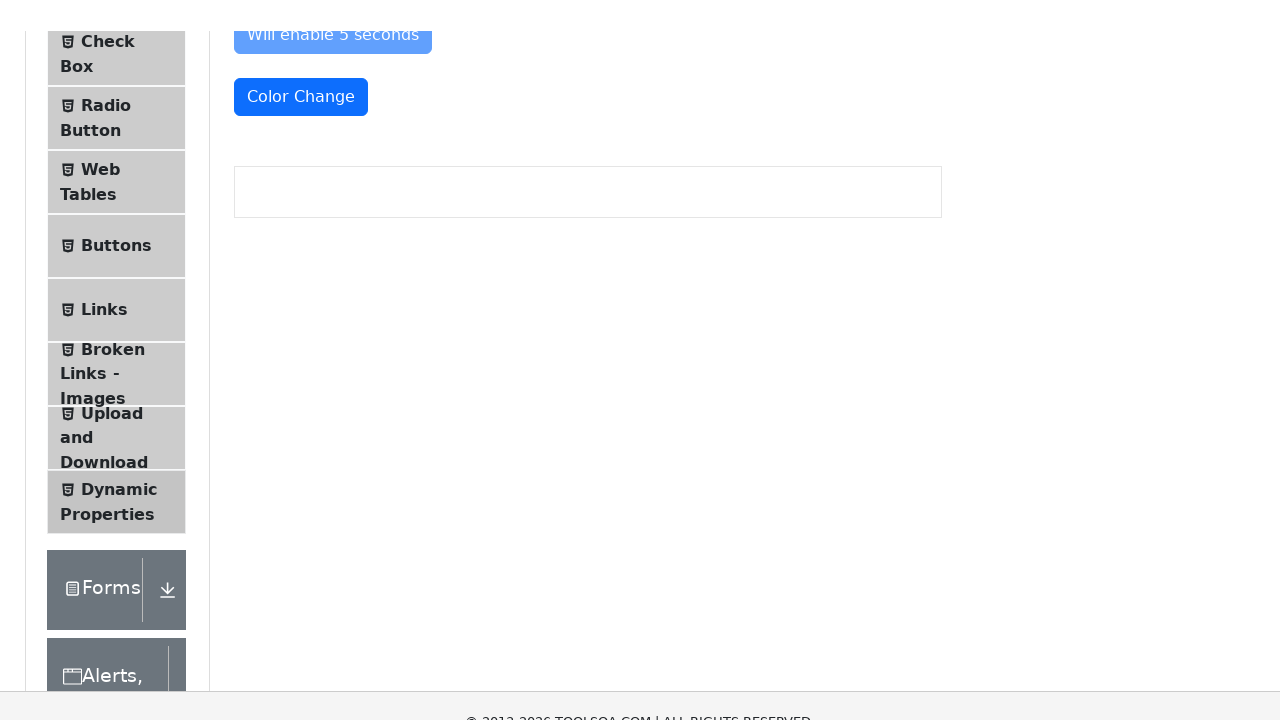

Waited for Dynamic Properties button to be visible
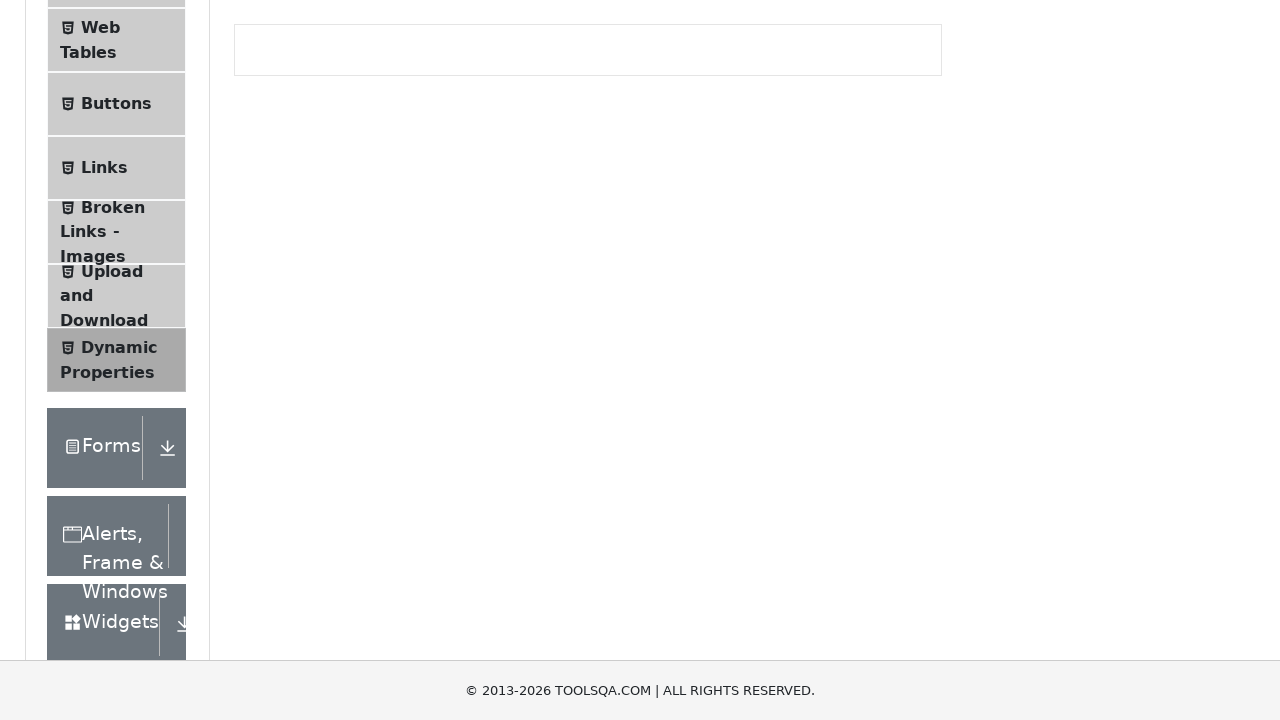

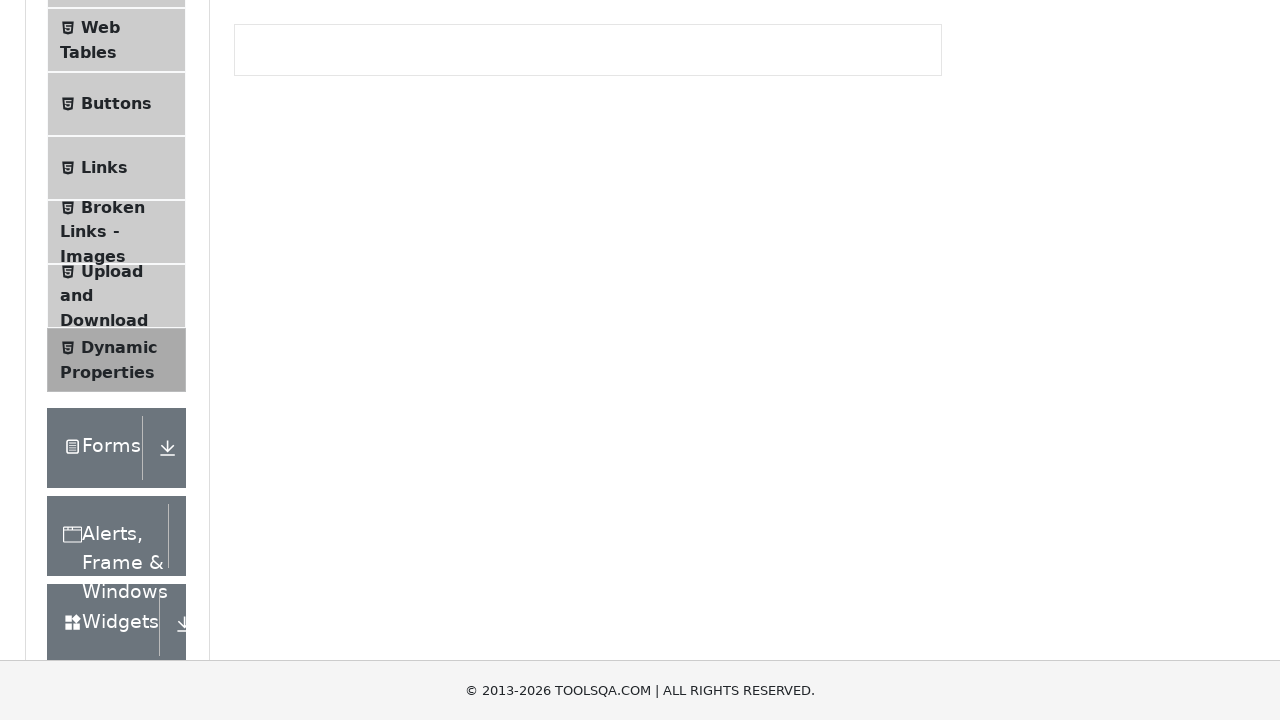